Tests checkbox functionality including single checkbox selection, multiple checkbox selection, and toggle switch interaction on a UI testing practice page

Starting URL: https://www.leafground.com/checkbox.xhtml

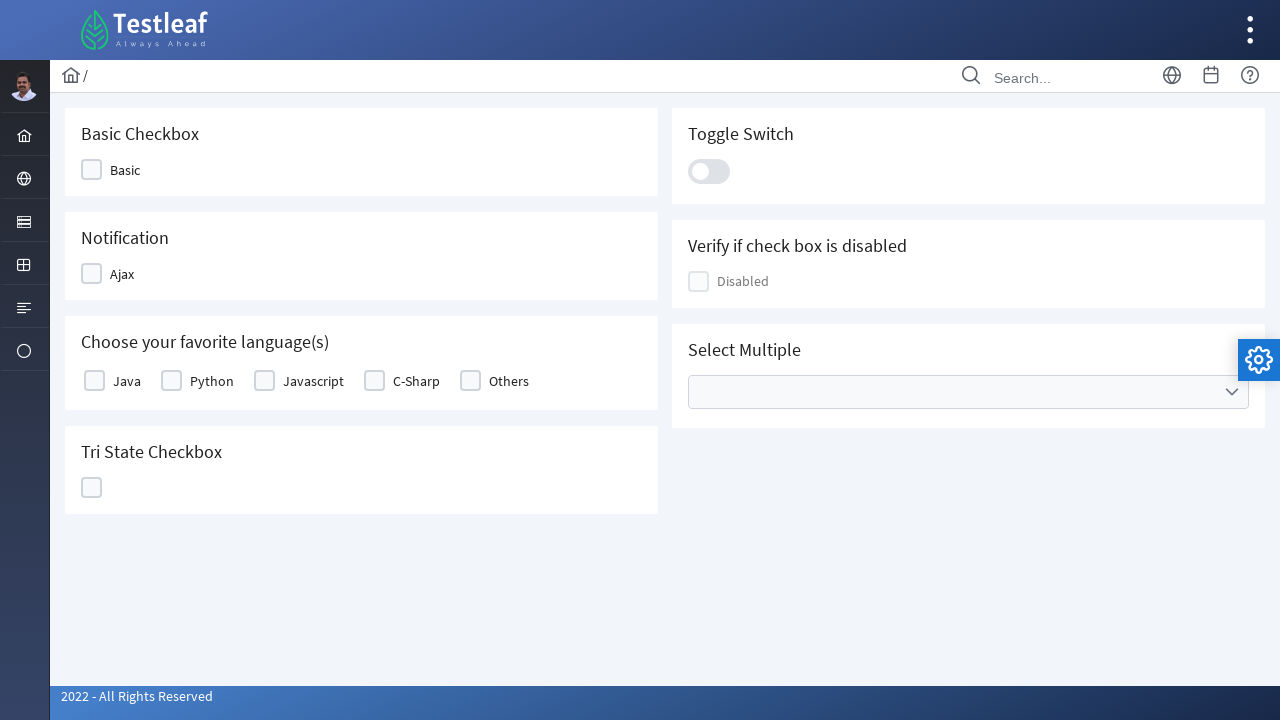

Clicked single checkbox to select it at (125, 170) on xpath=//div[@id='j_idt87:j_idt89']/span
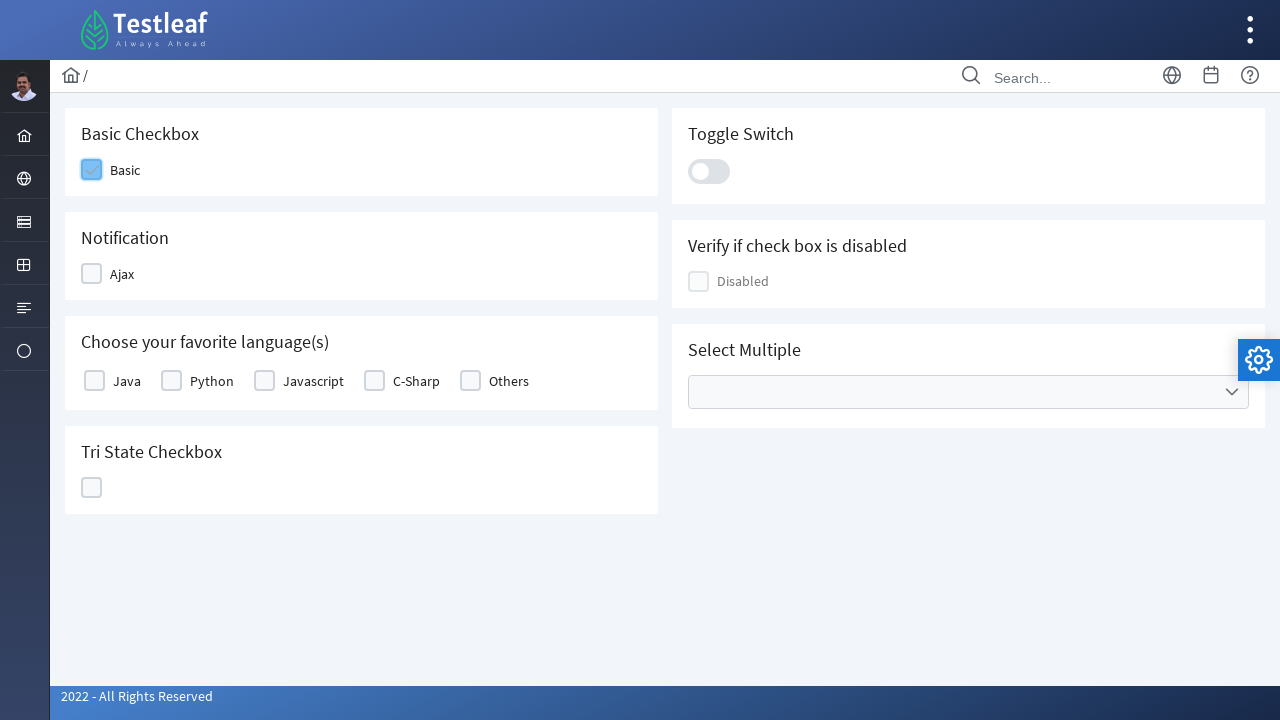

Located multiple checkboxes - found 5 checkboxes
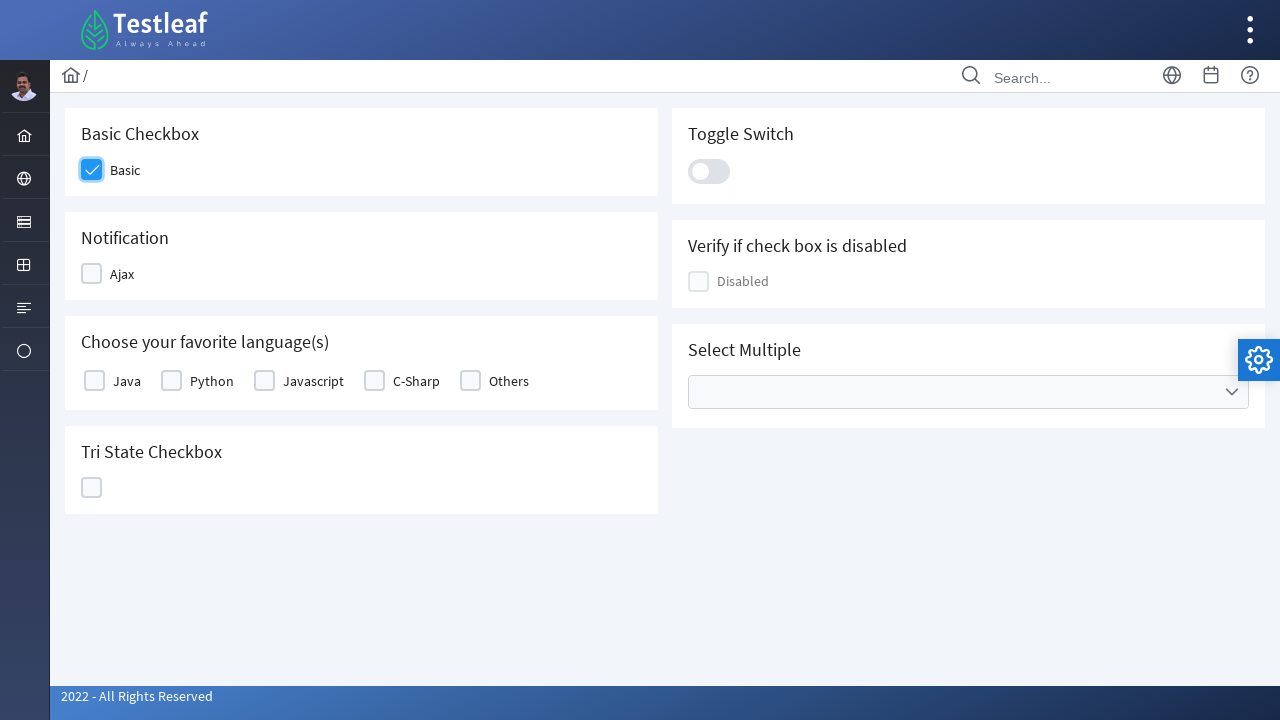

Clicked checkbox 1 of 5 to select it at (120, 381) on xpath=//table[@id='j_idt87:basic']/tbody/tr/td >> nth=0
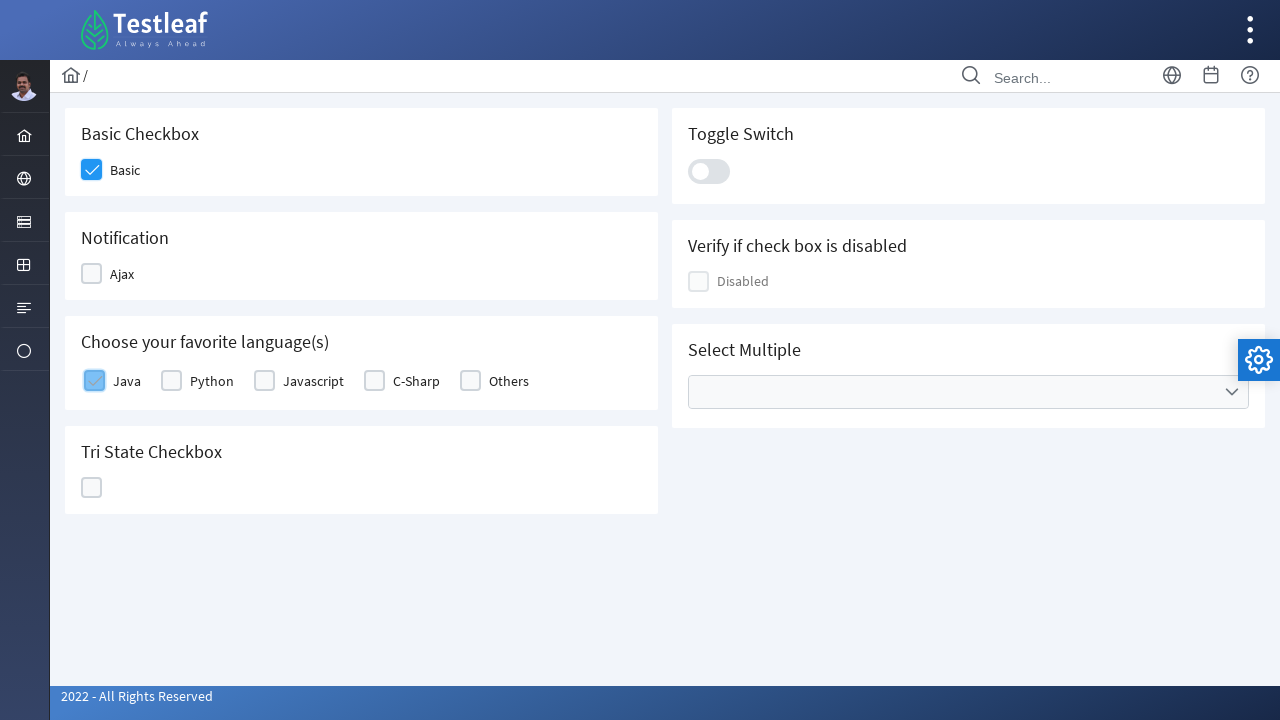

Clicked checkbox 2 of 5 to select it at (206, 381) on xpath=//table[@id='j_idt87:basic']/tbody/tr/td >> nth=1
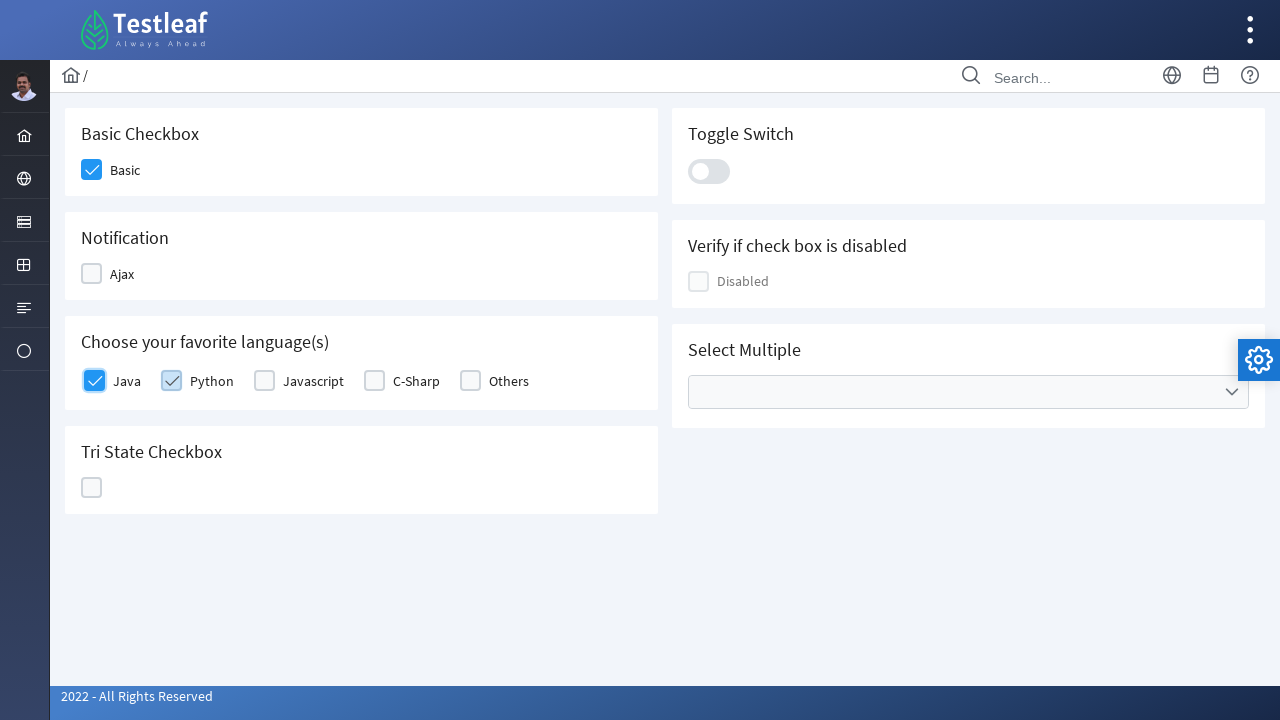

Clicked checkbox 3 of 5 to select it at (307, 381) on xpath=//table[@id='j_idt87:basic']/tbody/tr/td >> nth=2
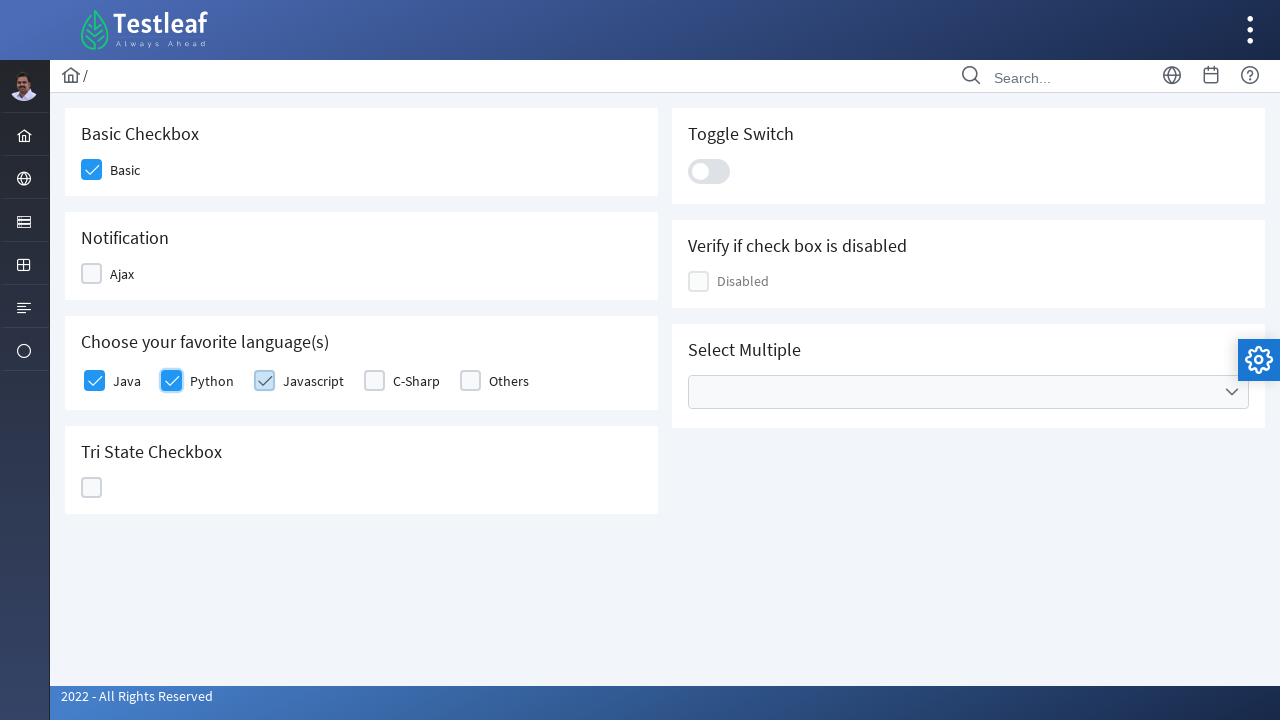

Clicked checkbox 4 of 5 to select it at (410, 381) on xpath=//table[@id='j_idt87:basic']/tbody/tr/td >> nth=3
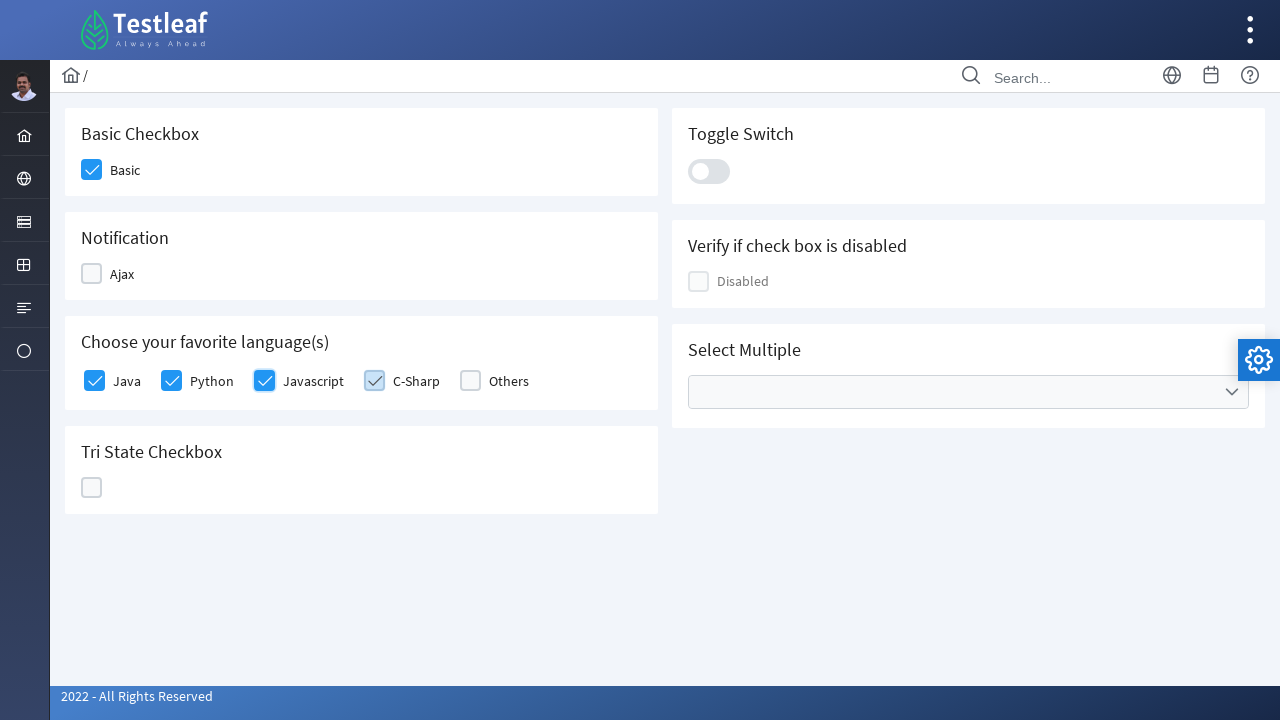

Clicked checkbox 5 of 5 to select it at (502, 381) on xpath=//table[@id='j_idt87:basic']/tbody/tr/td >> nth=4
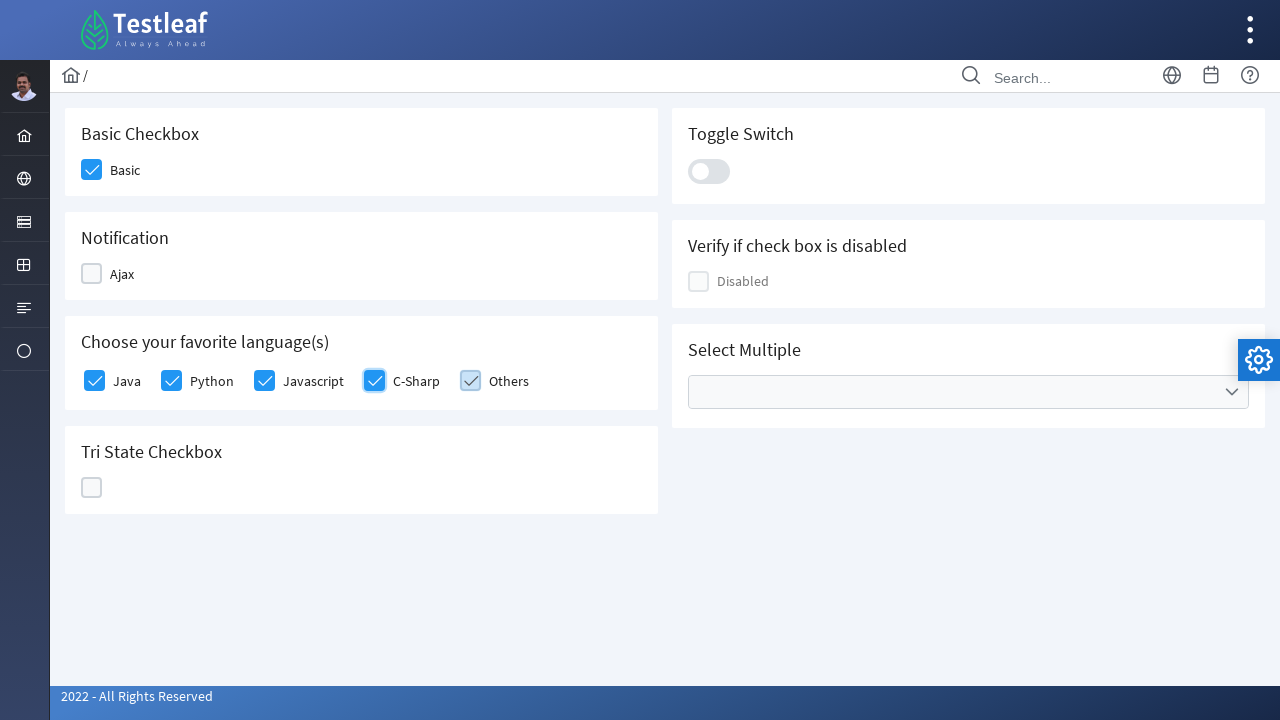

Clicked toggle switch to enable it at (709, 171) on xpath=//div[@class='ui-toggleswitch-slider']
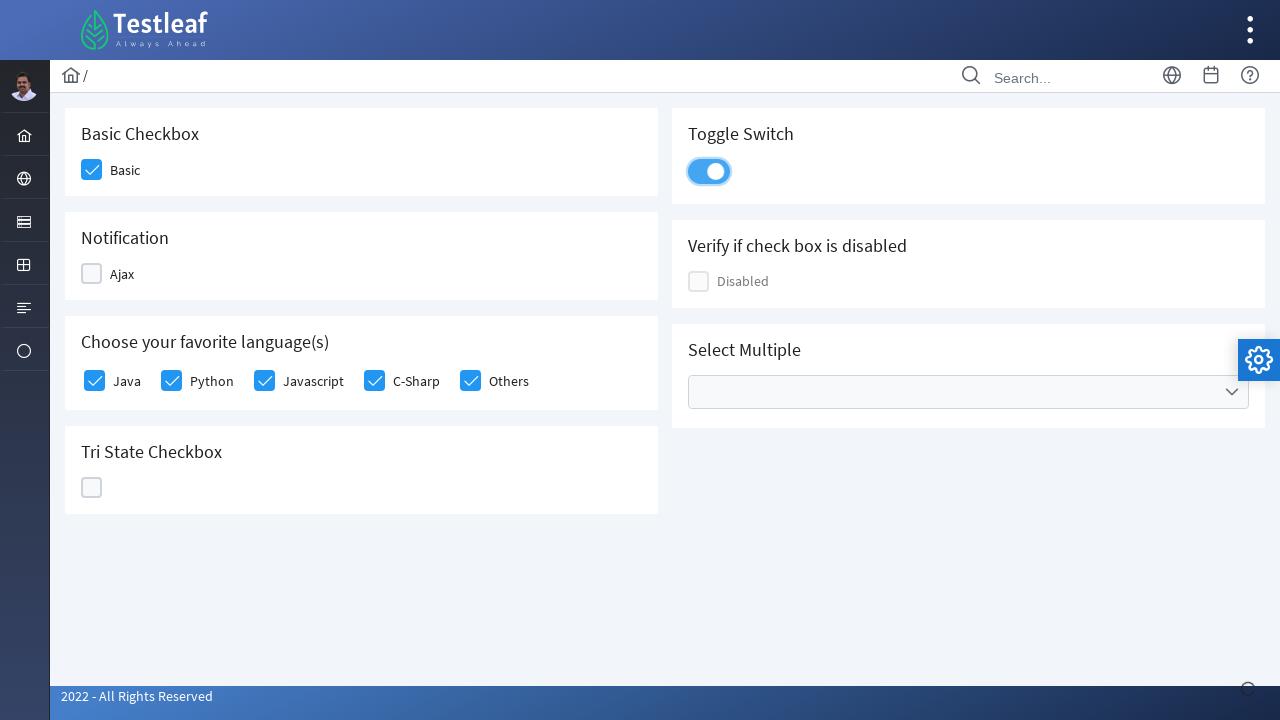

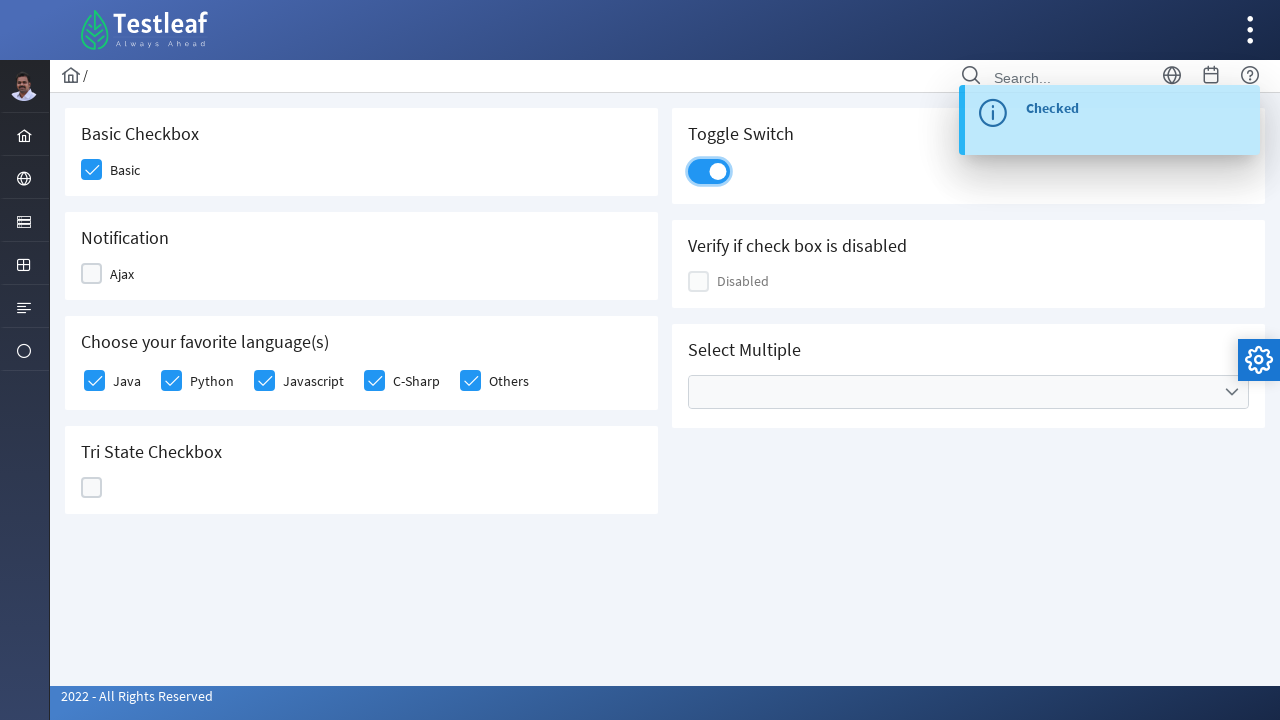